Navigates to NASA's humans in space page and captures a screenshot of the full page

Starting URL: https://www.nasa.gov/humans-in-space/

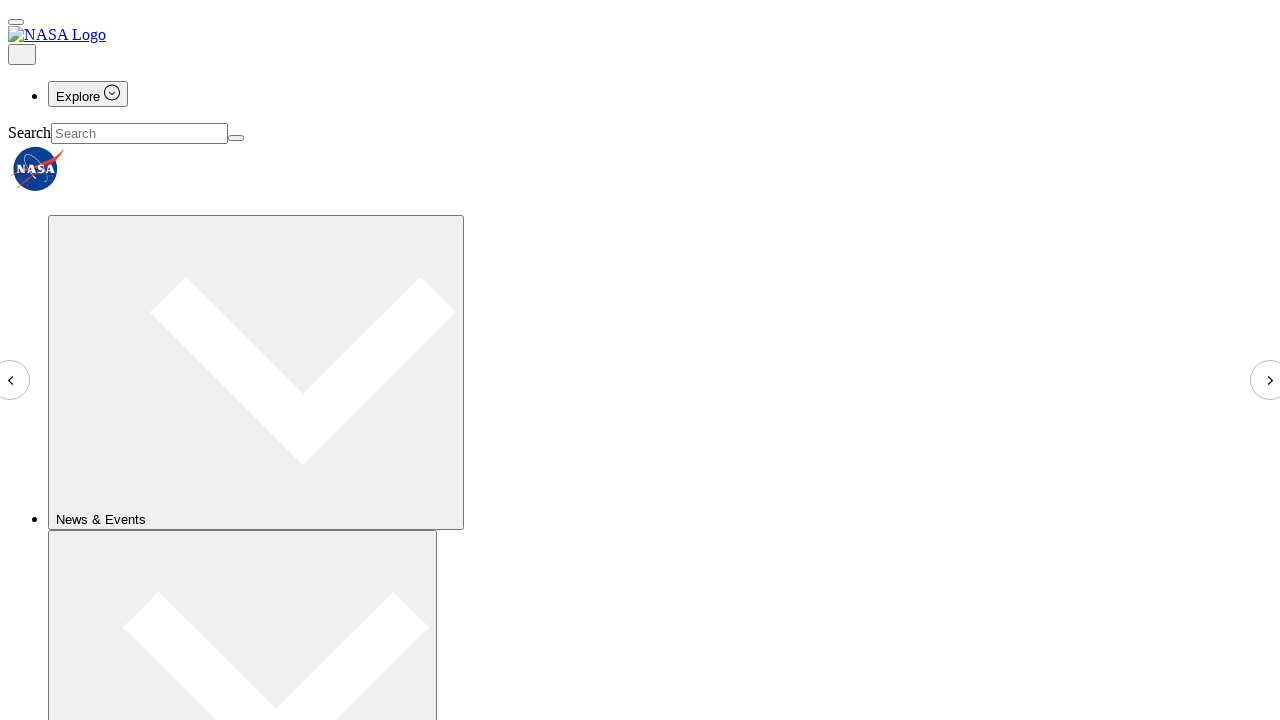

Navigated to NASA's humans in space page
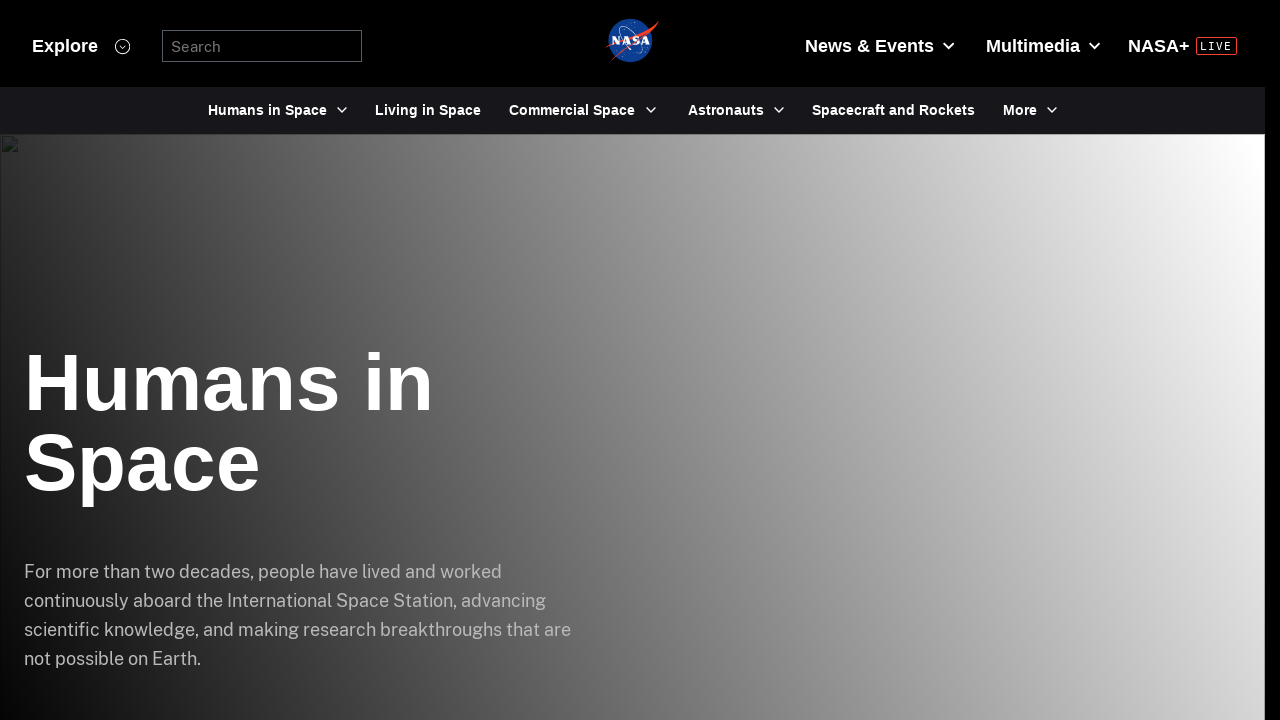

Page fully loaded - networkidle state reached
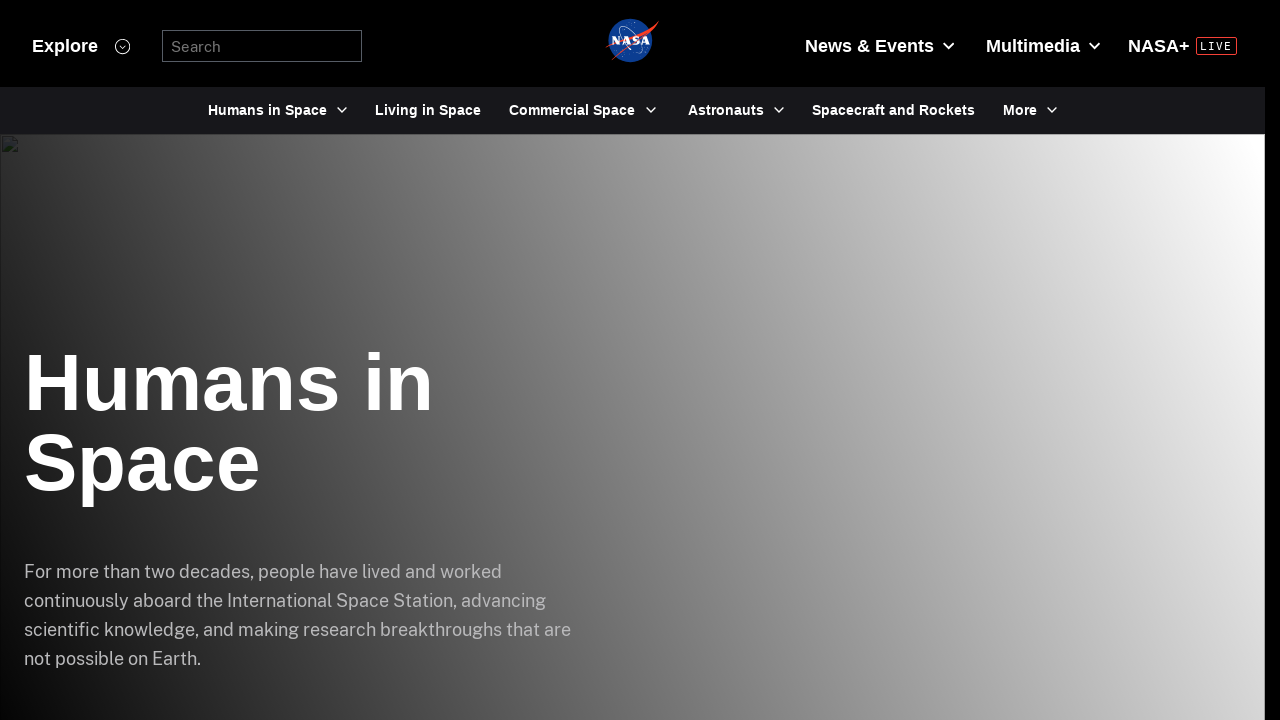

Captured full page screenshot of NASA humans in space page
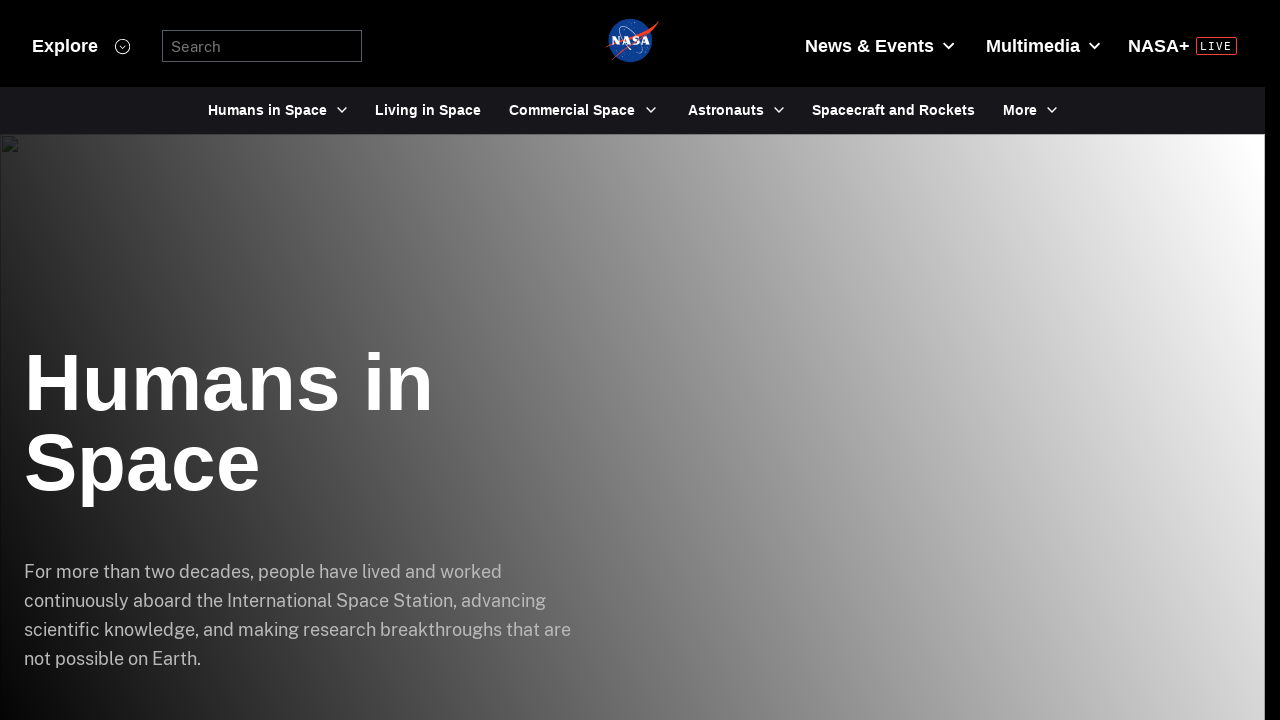

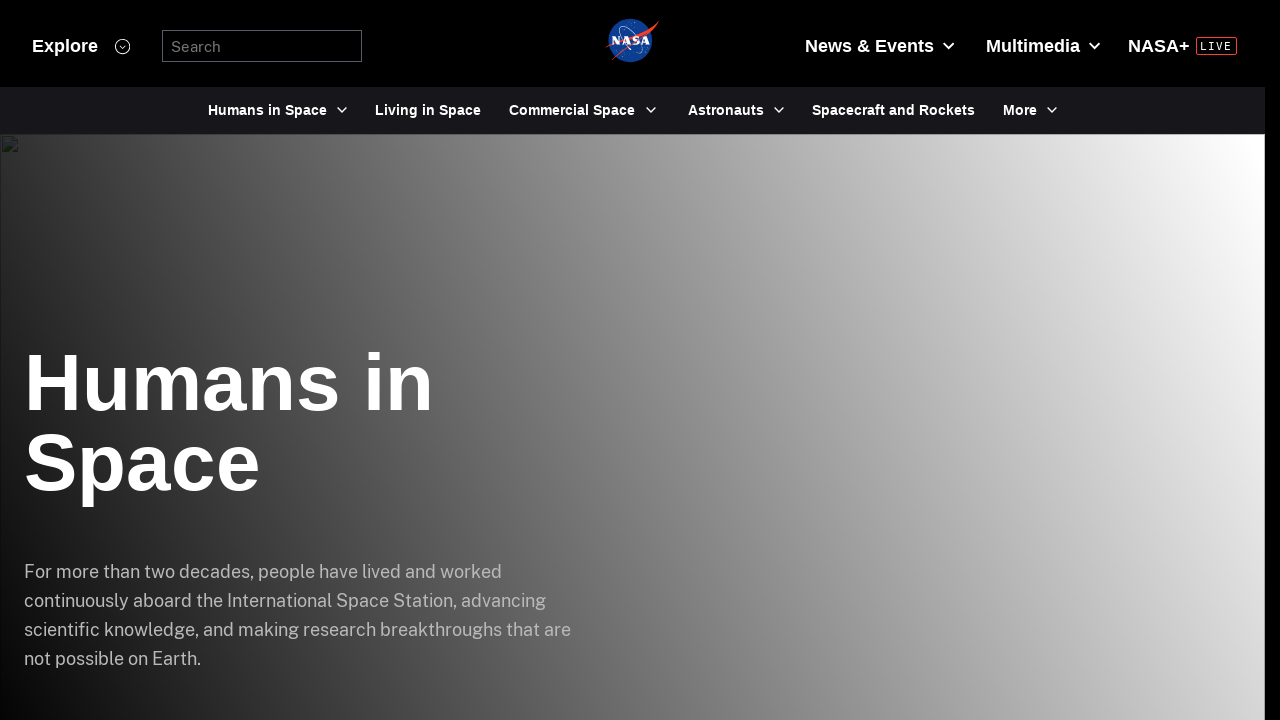